Tests keyboard input functionality by clicking on a name field, entering a name, and clicking a button on a form testing page

Starting URL: https://formy-project.herokuapp.com/keypress

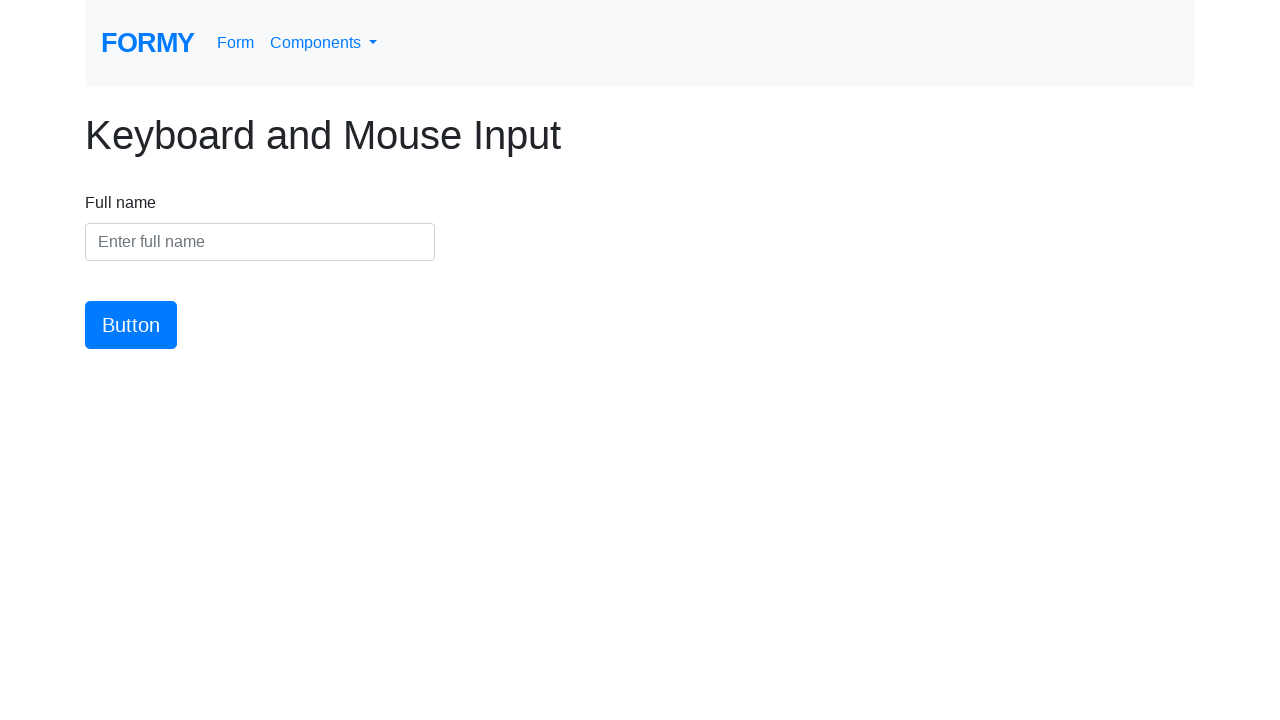

Clicked on the name input field at (260, 242) on #name
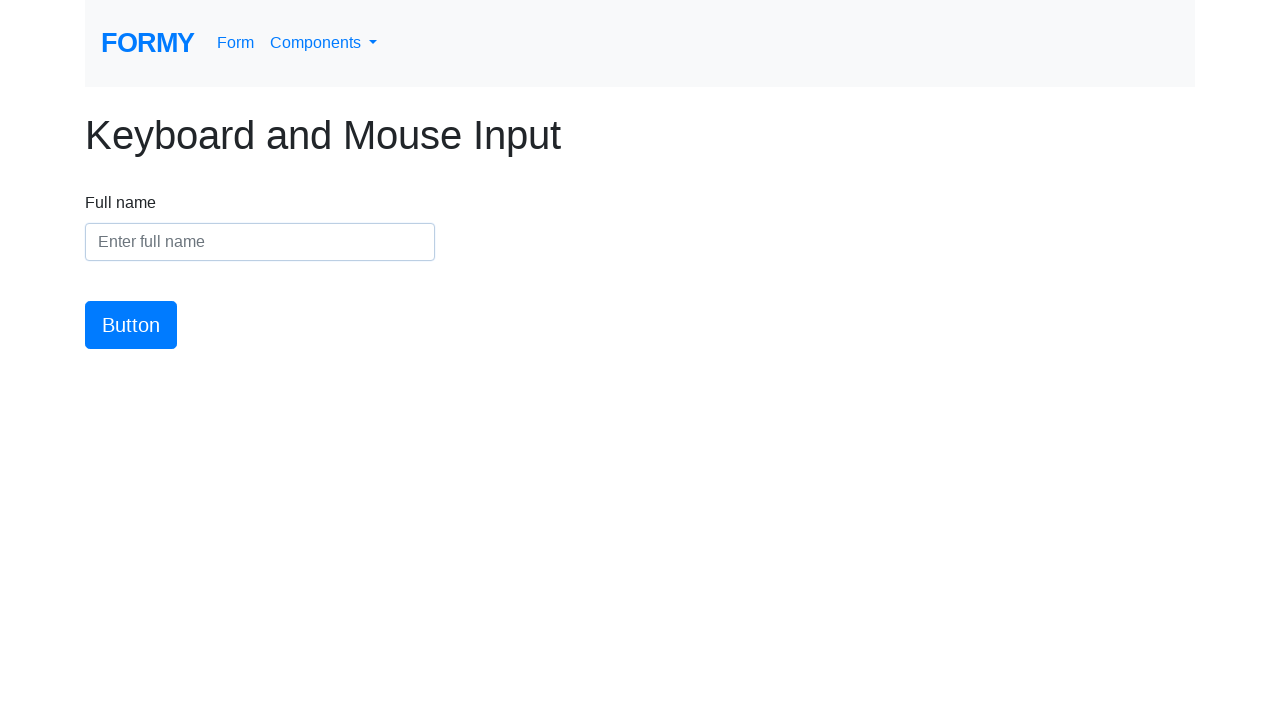

Entered 'Fatin Noor Anik' into the name field on #name
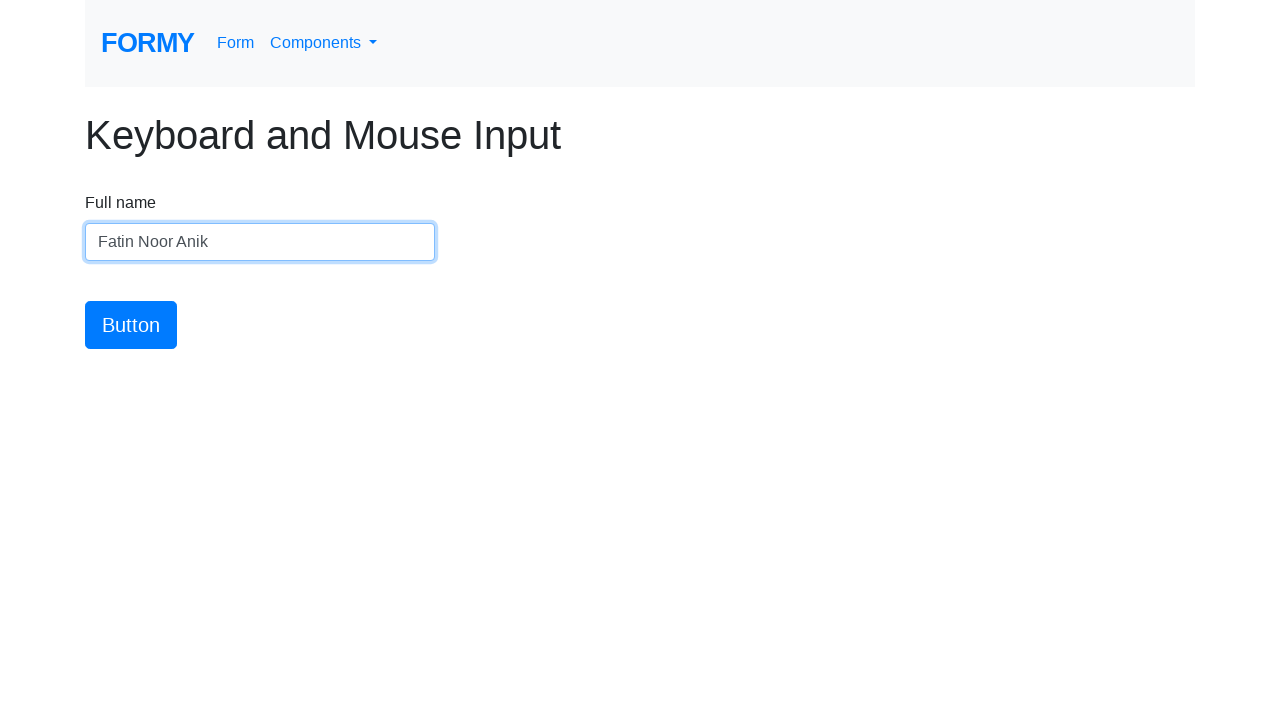

Clicked the submit button at (131, 325) on #button
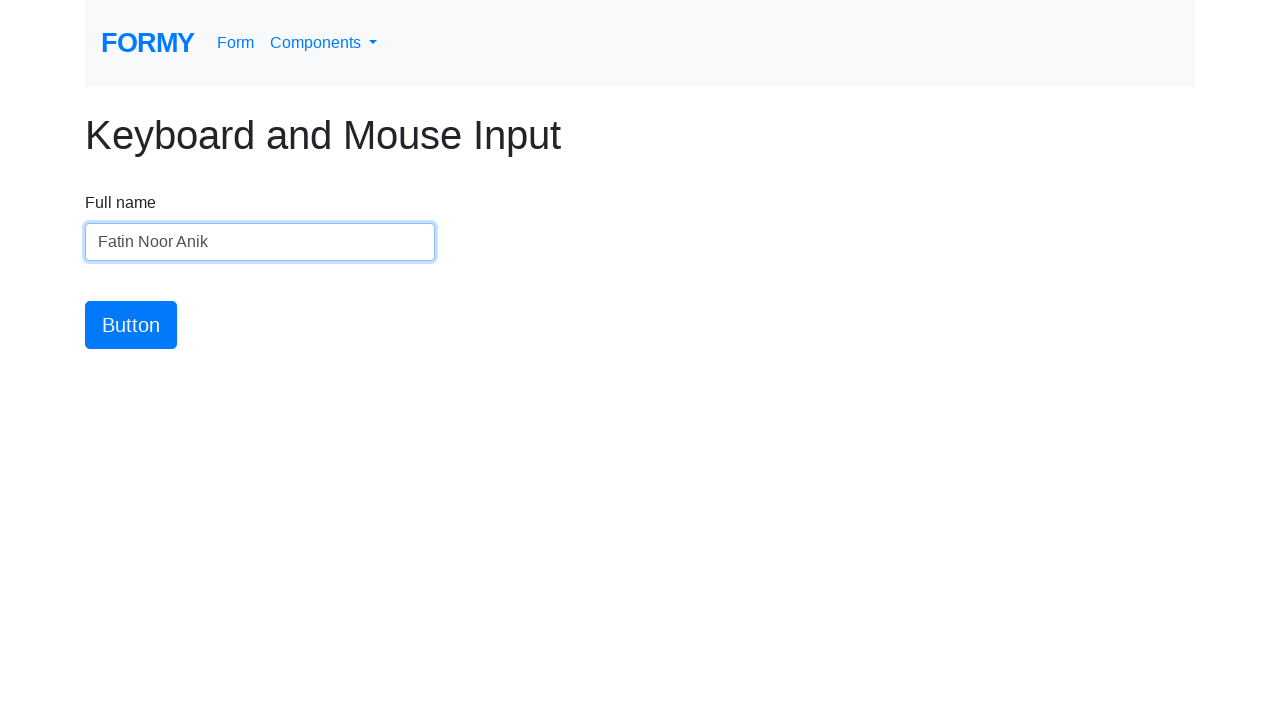

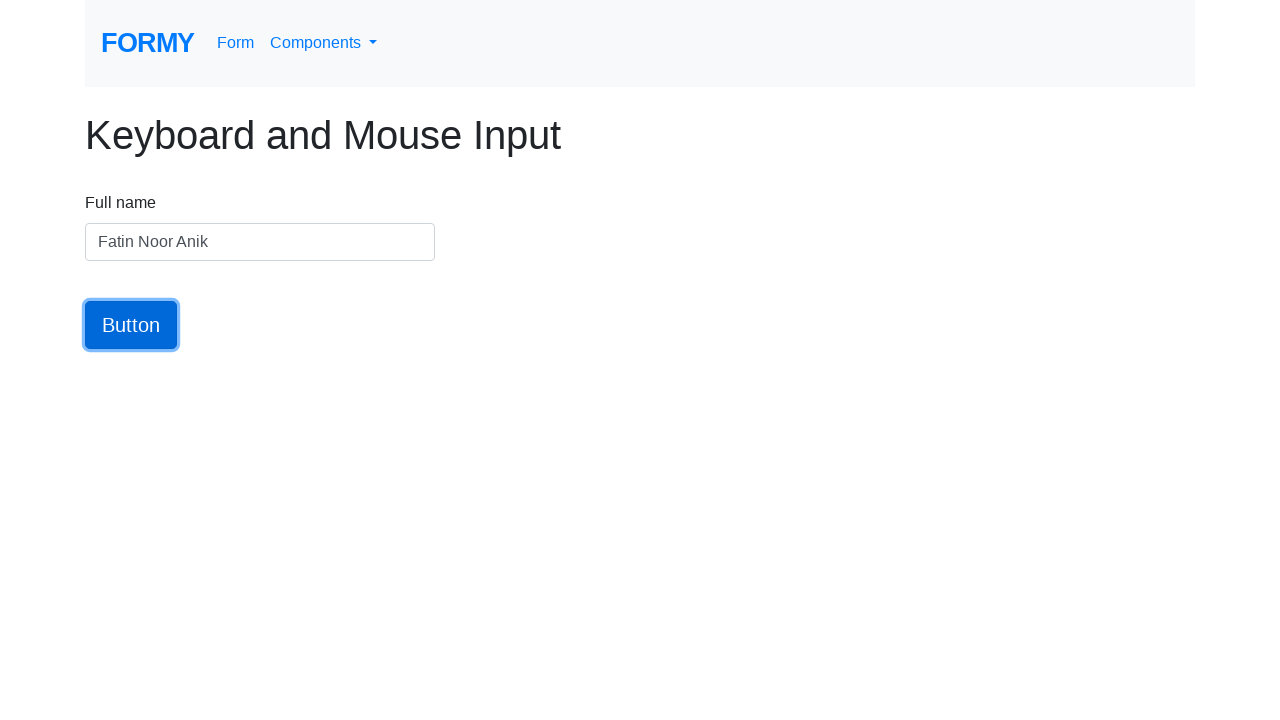